Tests JavaScript execution by scrolling down the page and retrieving page metadata (URL and title) on a Selenium practice page

Starting URL: https://selectorshub.com/xpath-practice-page/

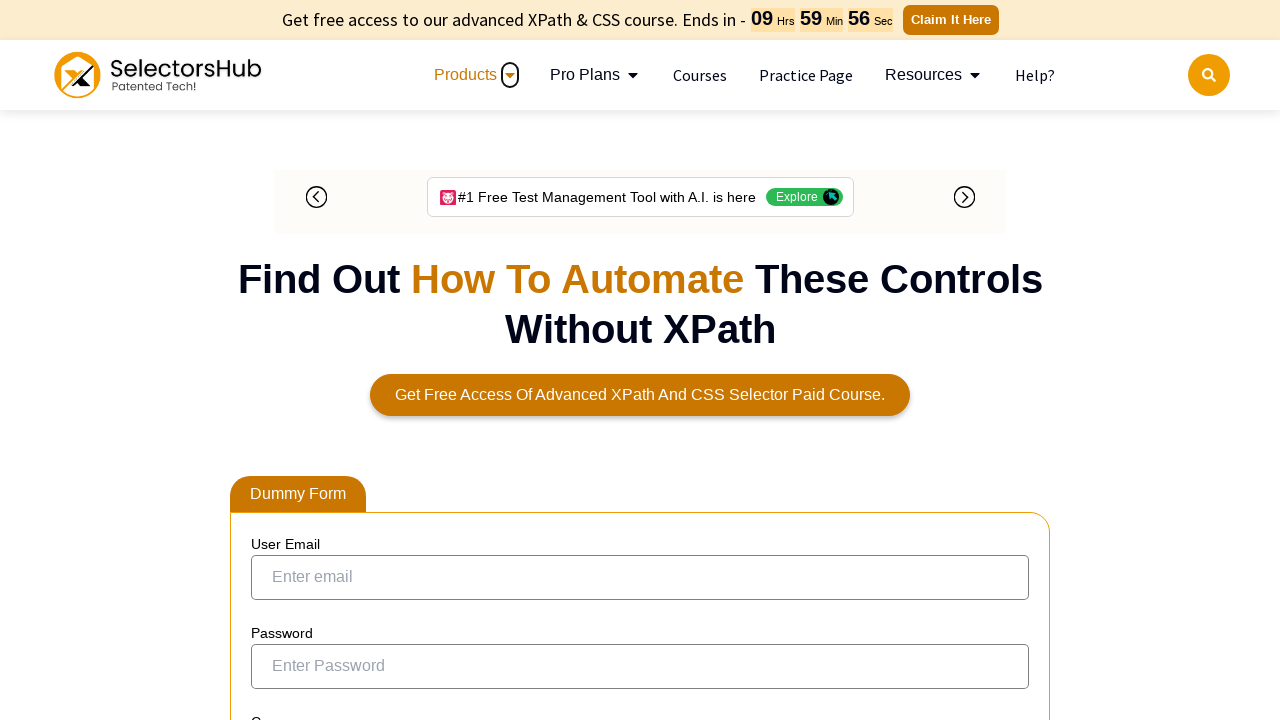

Executed JavaScript to scroll down the page by 500 pixels
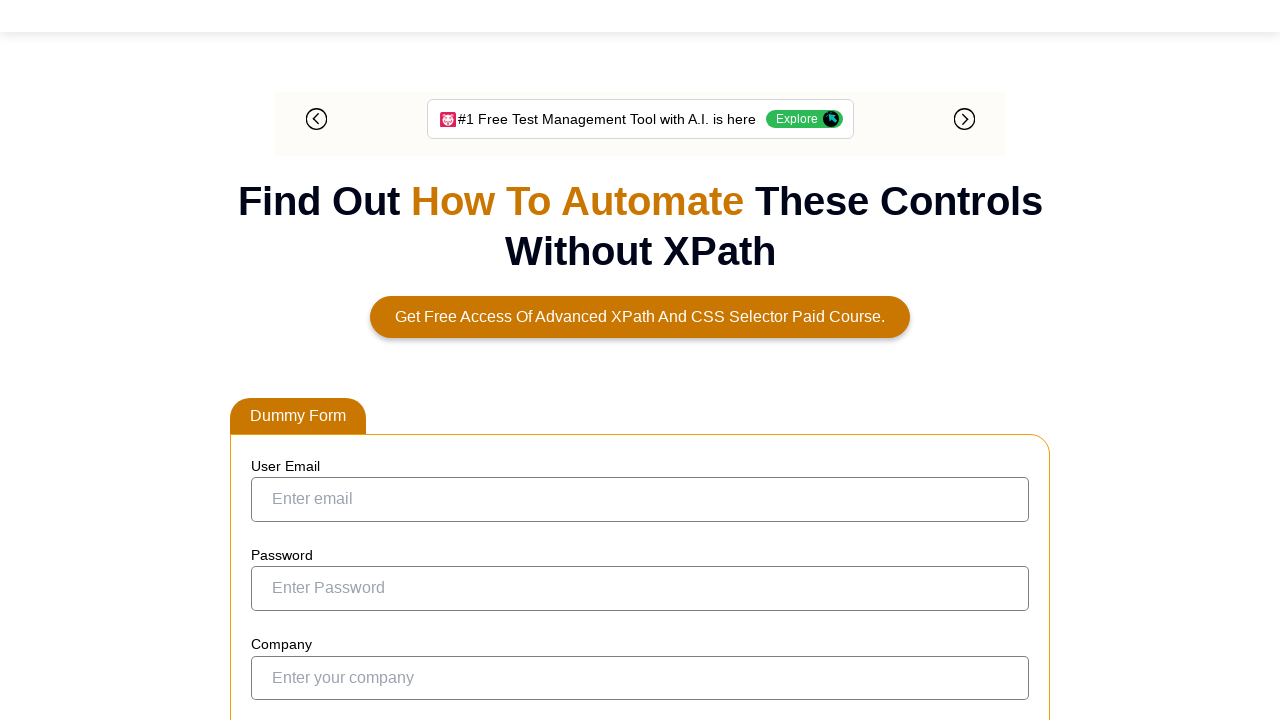

Retrieved page URL using JavaScript
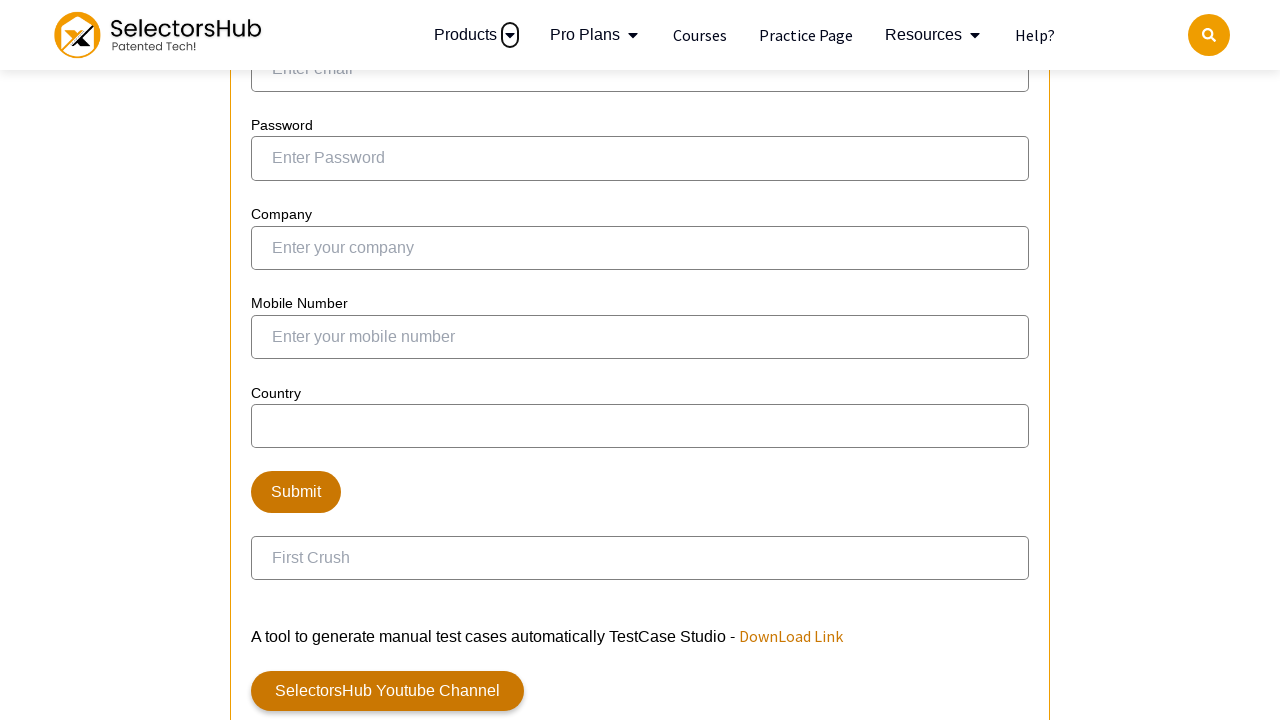

Retrieved page title using JavaScript
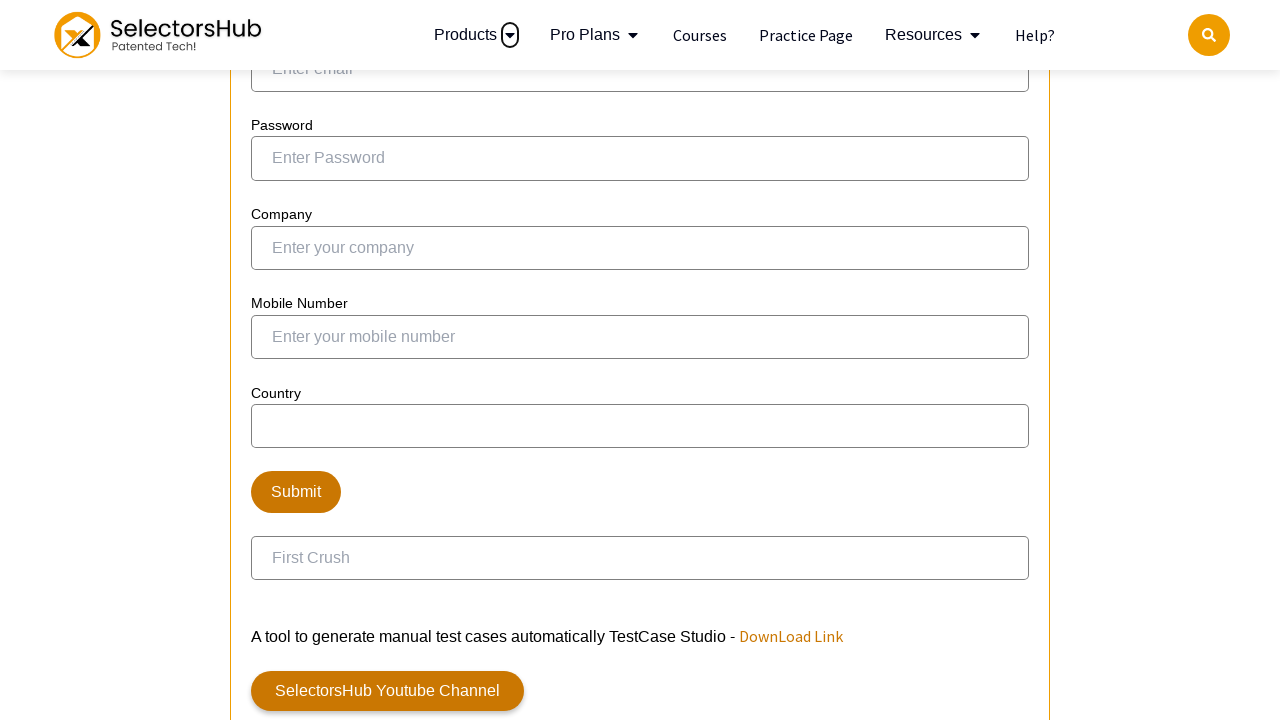

Waited 500ms to observe scroll effect
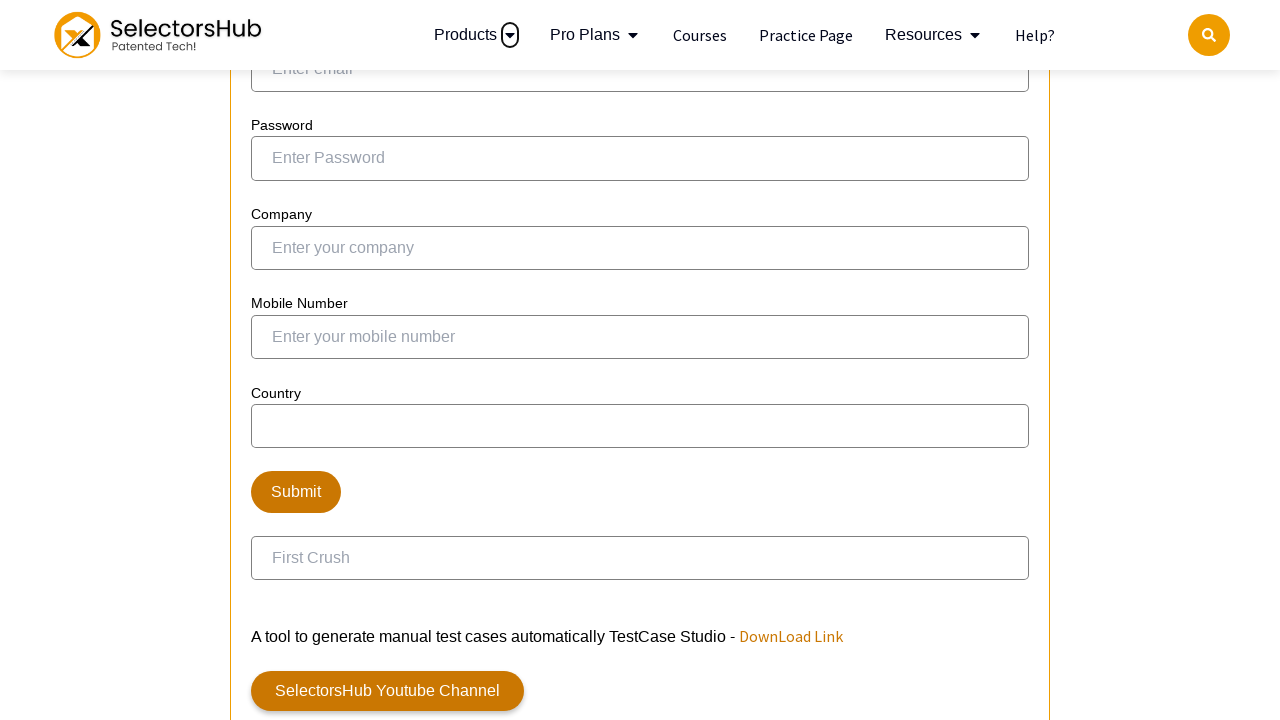

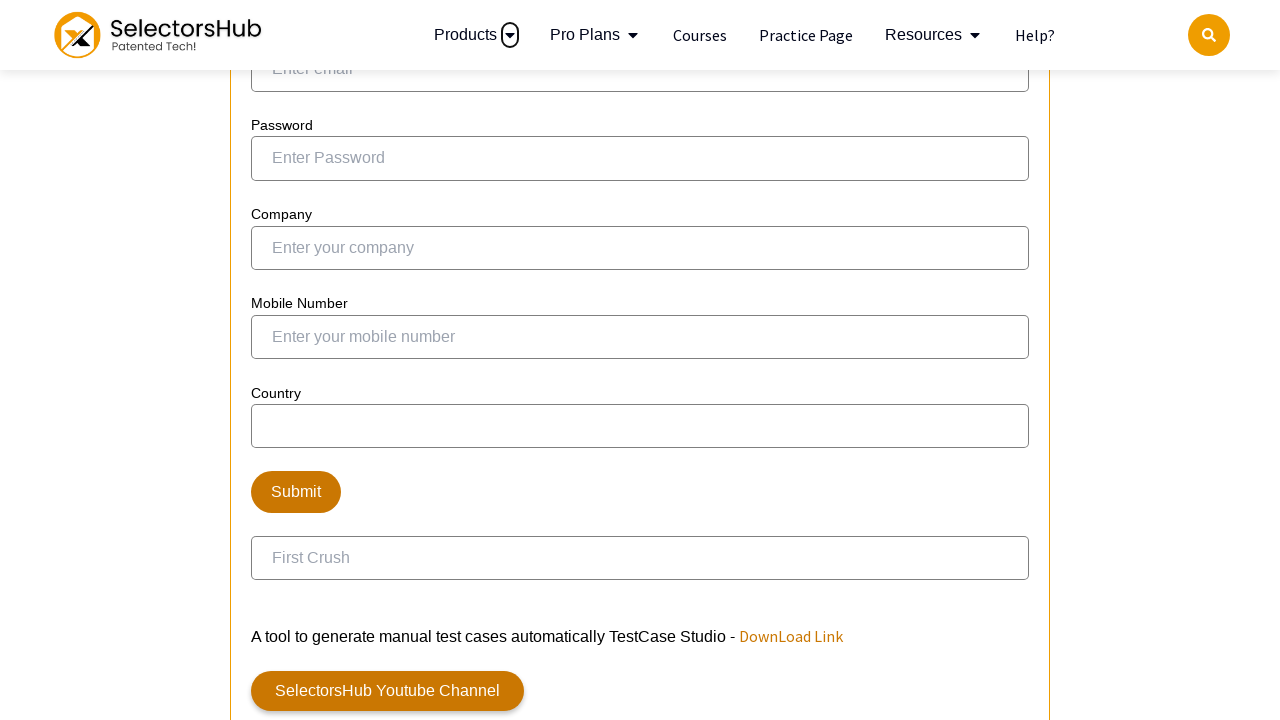